Tests checkbox interaction by clicking on two checkboxes on a demo page

Starting URL: https://the-internet.herokuapp.com/checkboxes

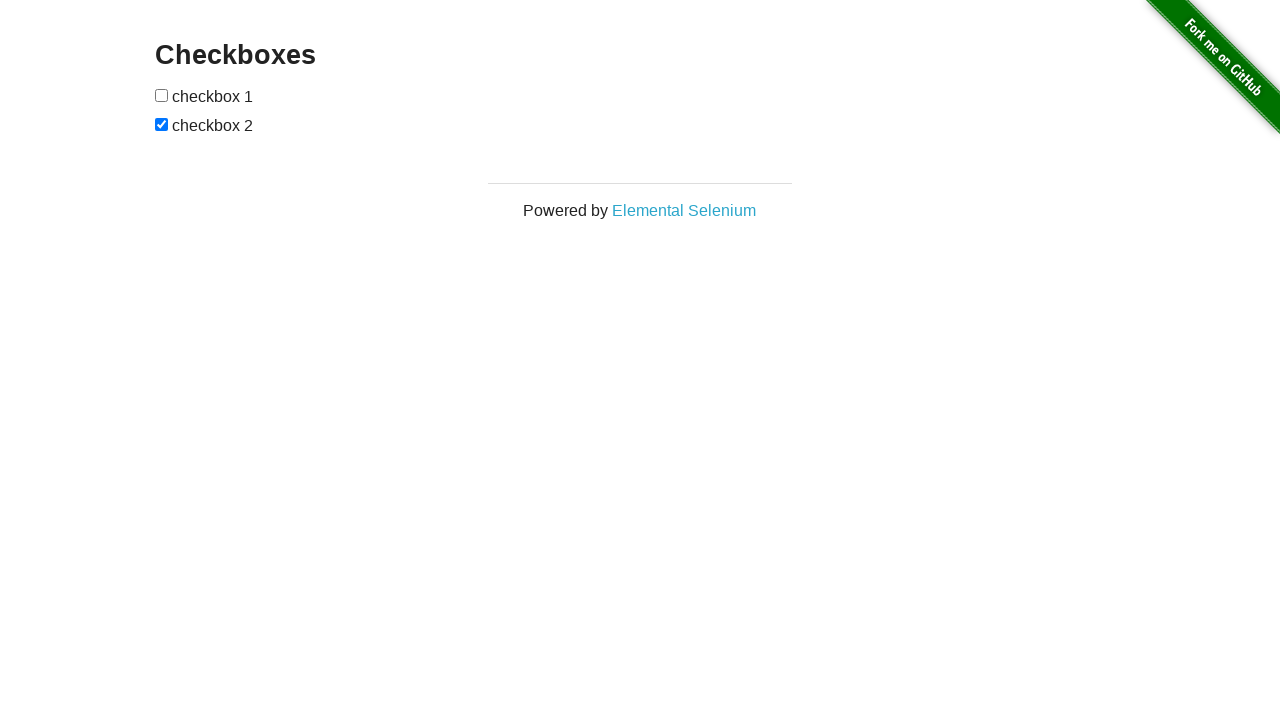

Clicked the first checkbox at (162, 95) on xpath=//input[@type='checkbox'][1]
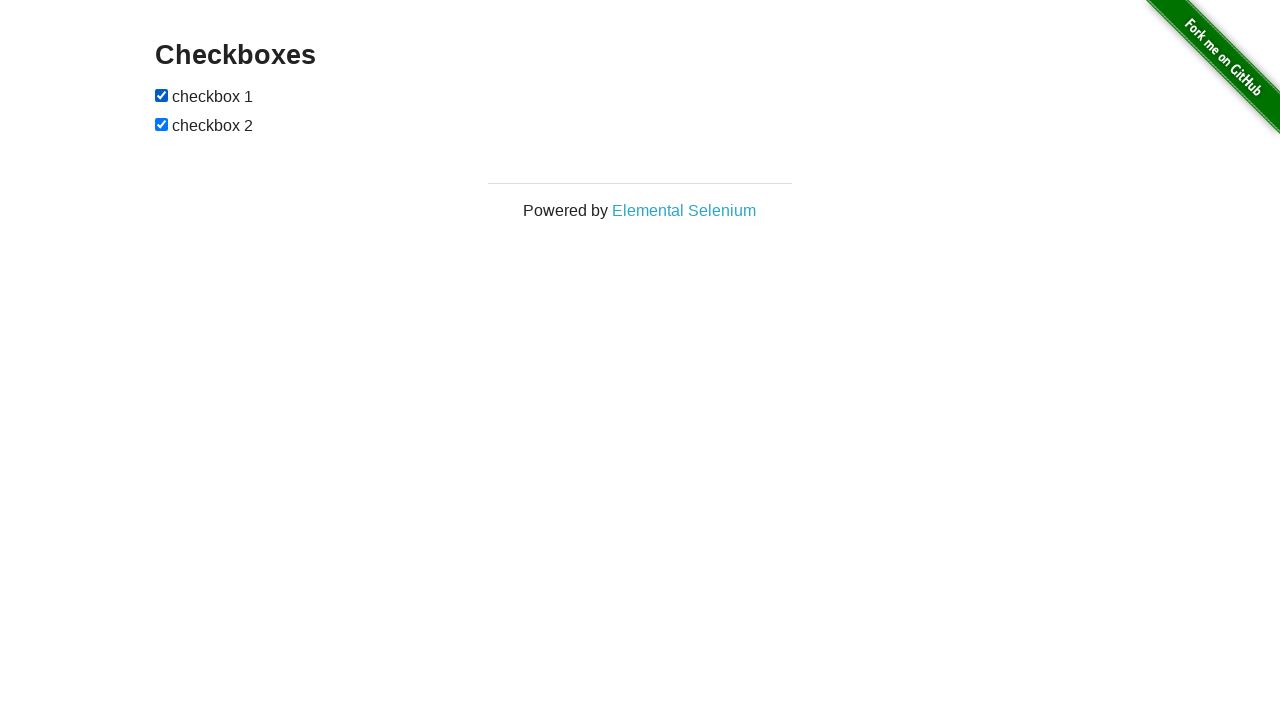

Clicked the second checkbox at (162, 124) on xpath=//input[@type='checkbox'][2]
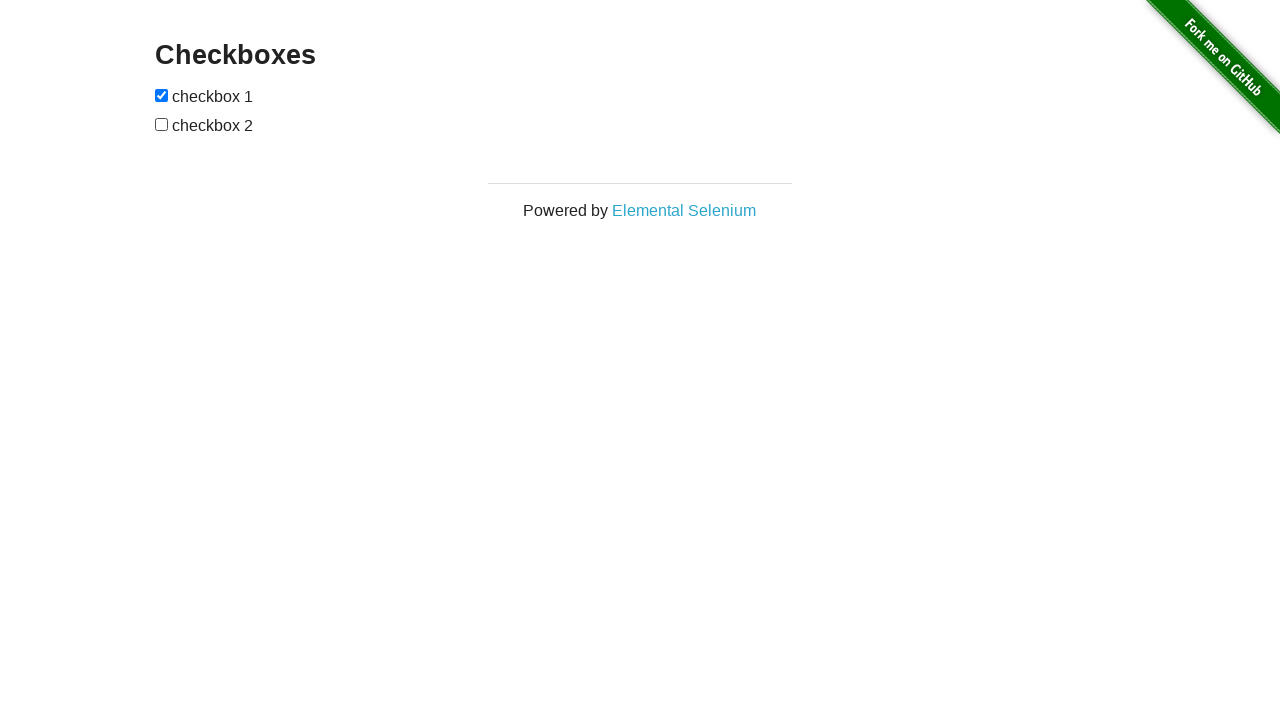

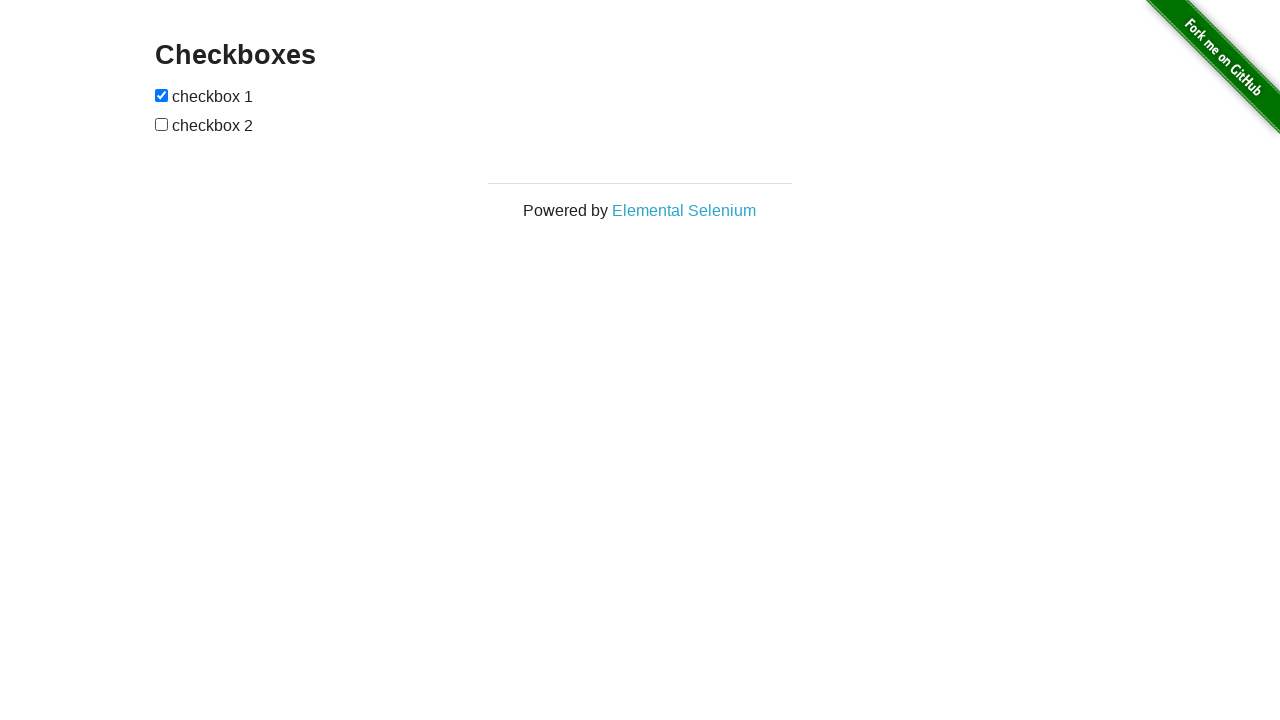